Tests iframe interaction by switching to an iframe and clicking a link within it

Starting URL: https://www.globalsqa.com/demo-site/frames-and-windows/#iFrame

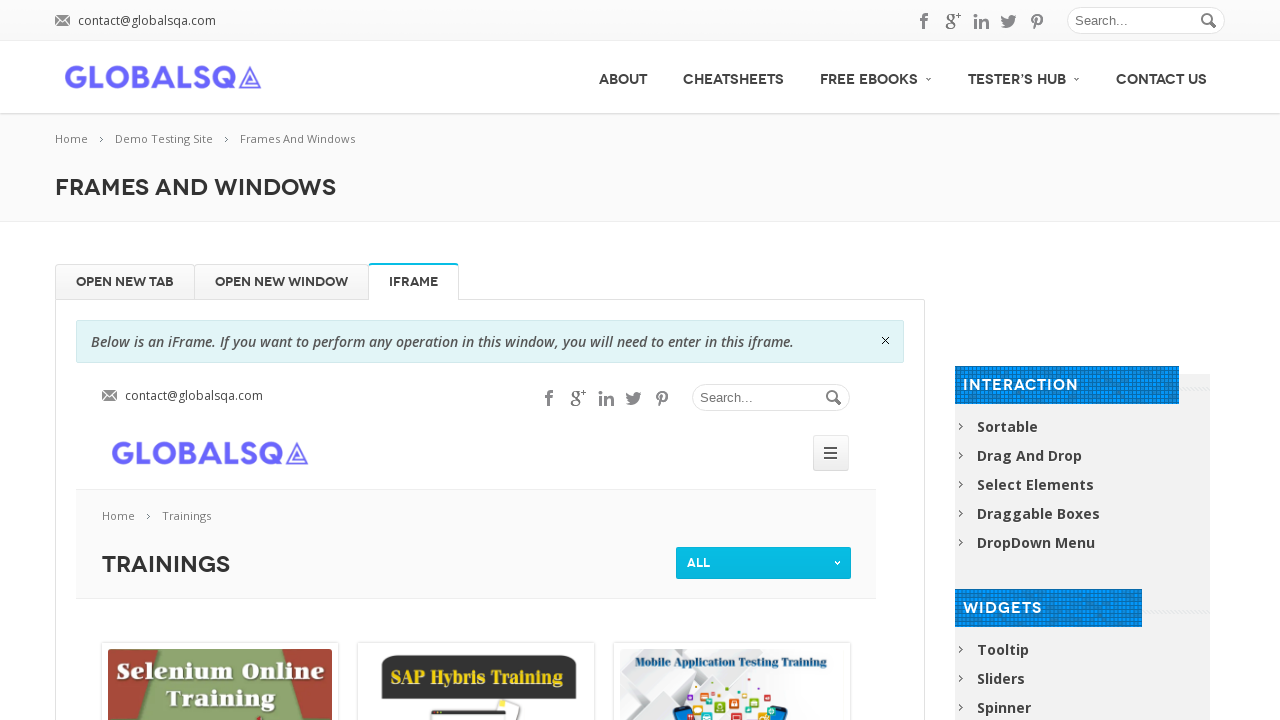

Located iframe element with name 'globalSqa'
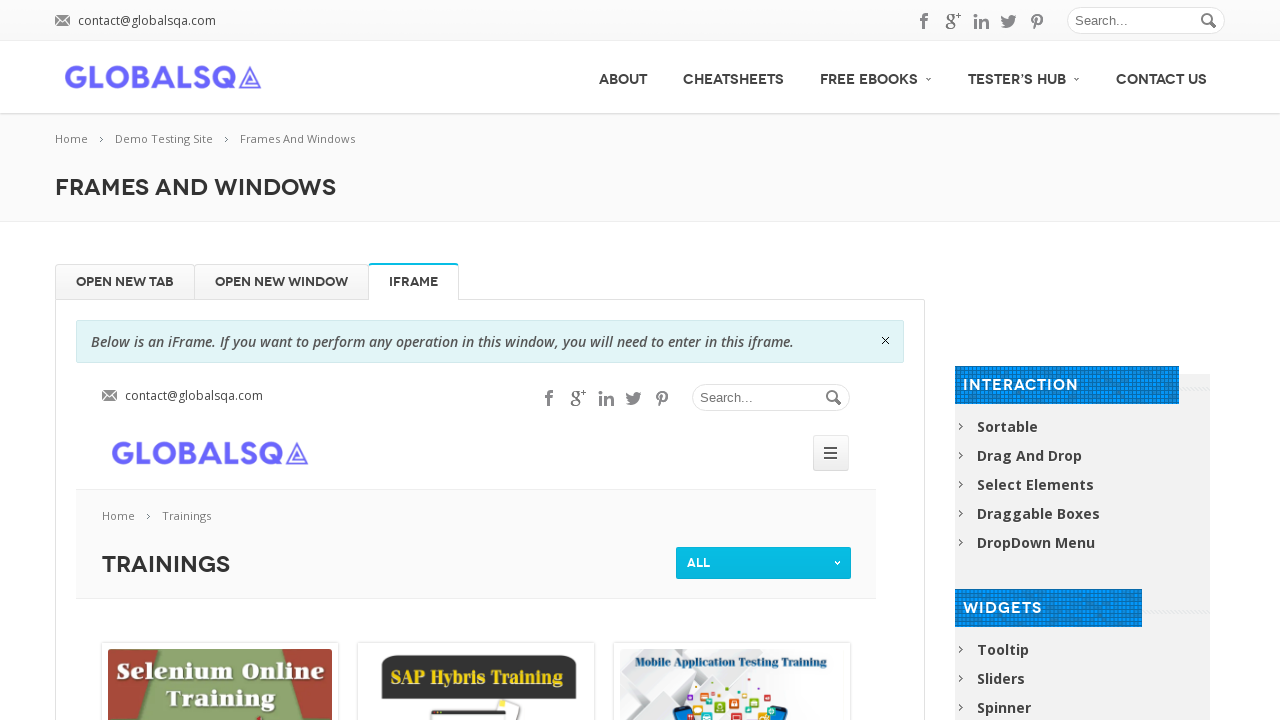

Clicked link inside iframe to navigate to Selenium online training at (220, 644) on iframe[name='globalSqa'] >> internal:control=enter-frame >> a[href='https://www.
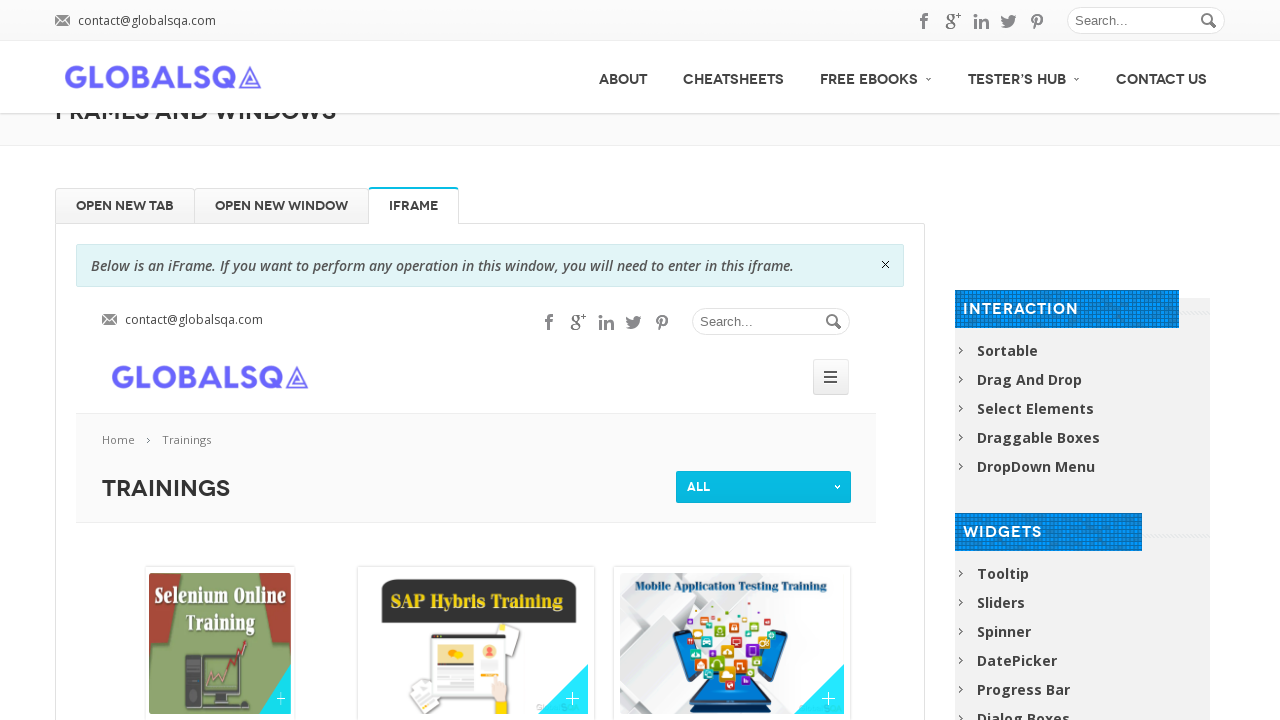

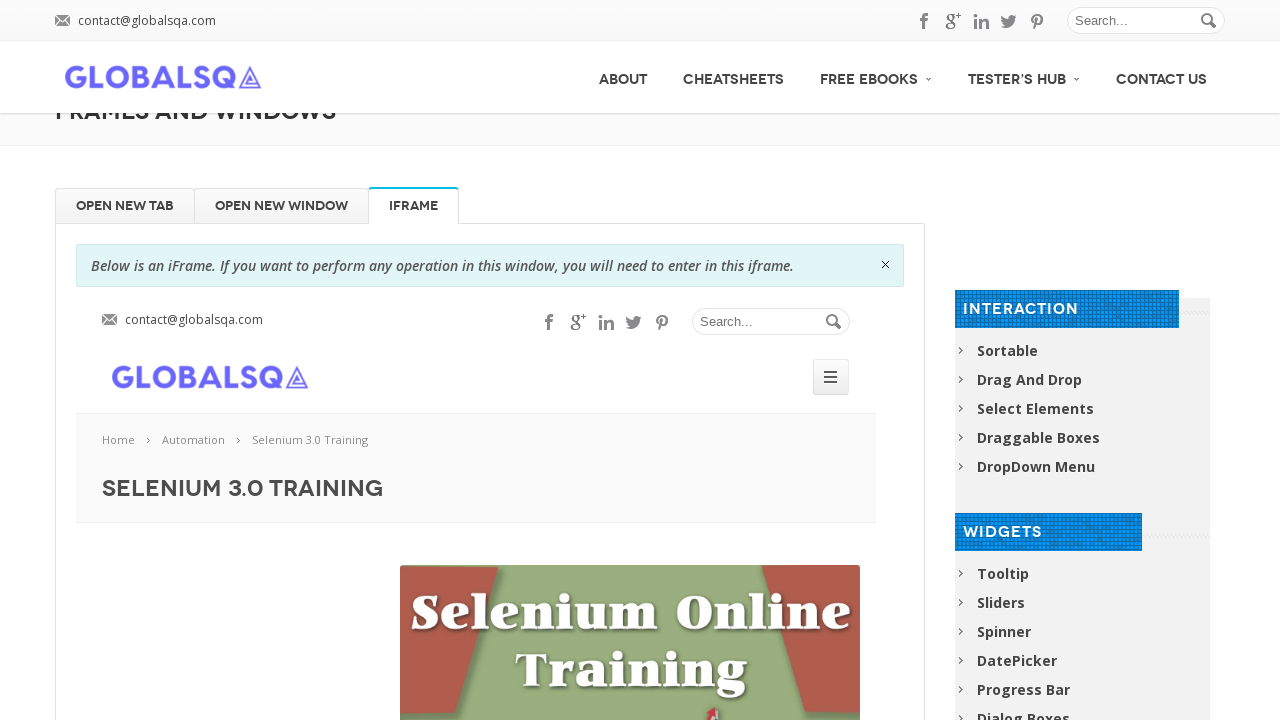